Tests handling multiple checkboxes by finding all checkboxes and clicking any that are not already selected.

Starting URL: https://bonigarcia.dev/selenium-webdriver-java/web-form.html

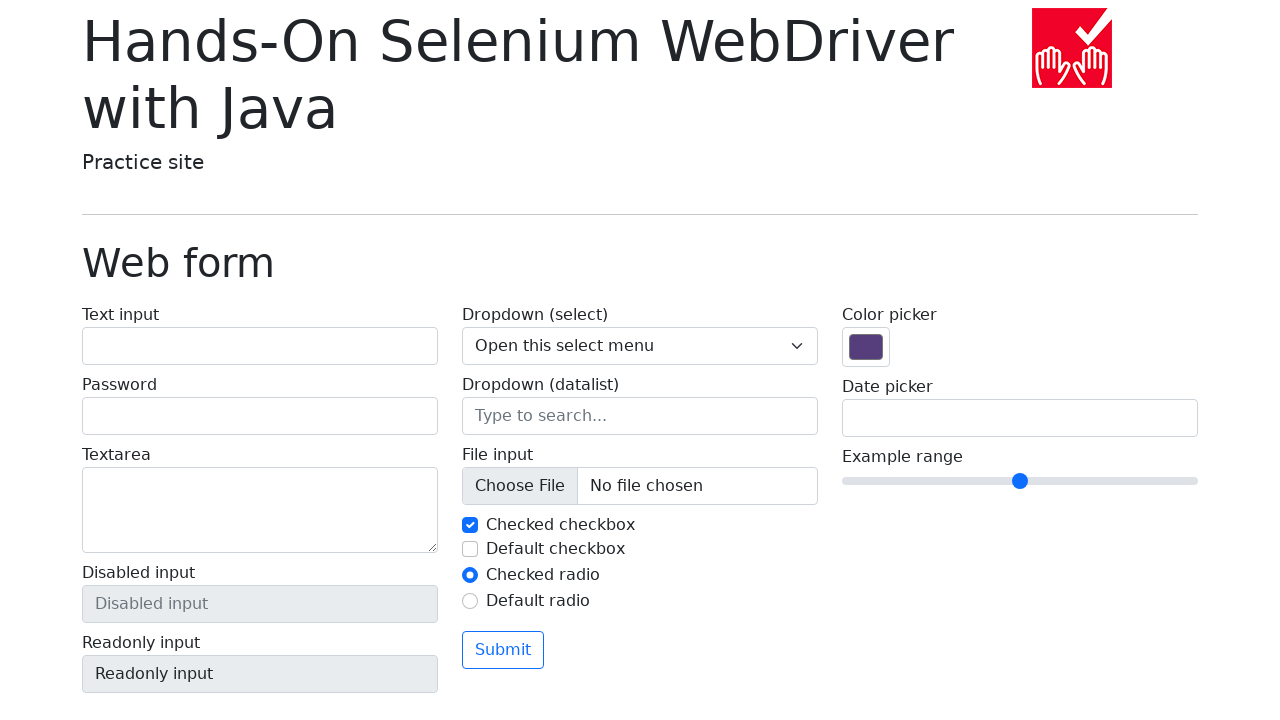

Navigated to web form page
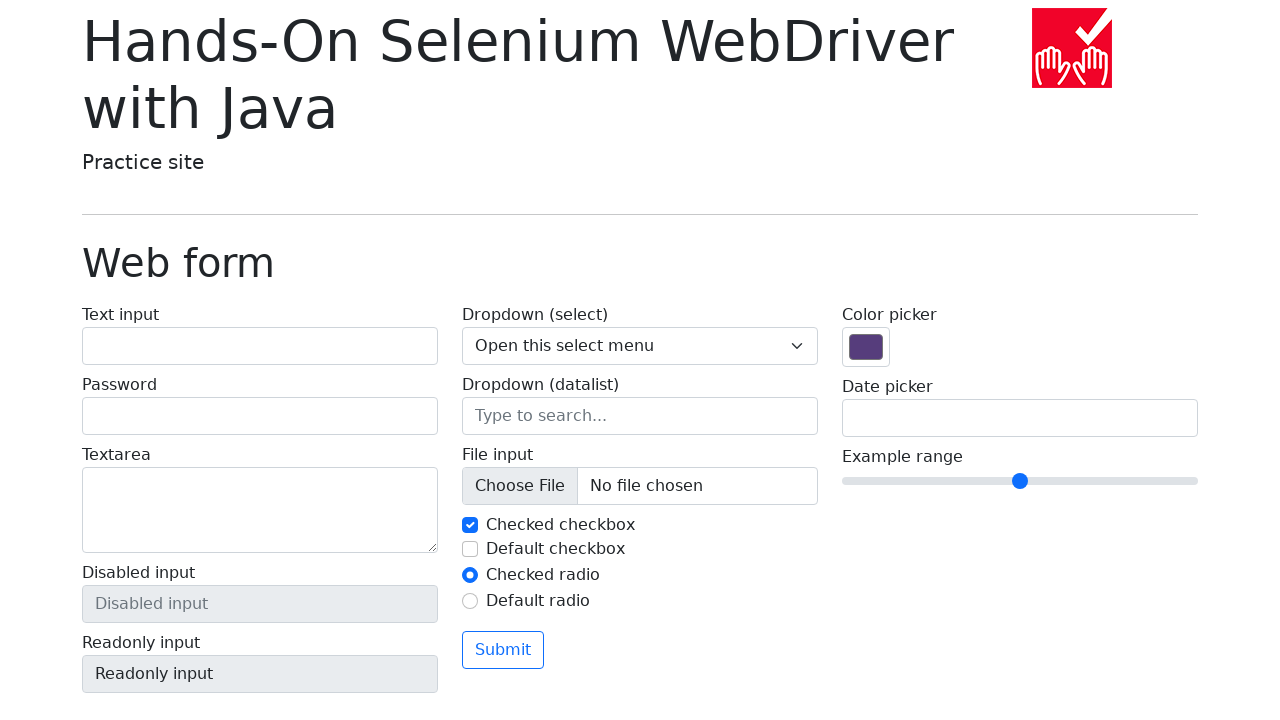

Located all checkboxes with name 'my-check'
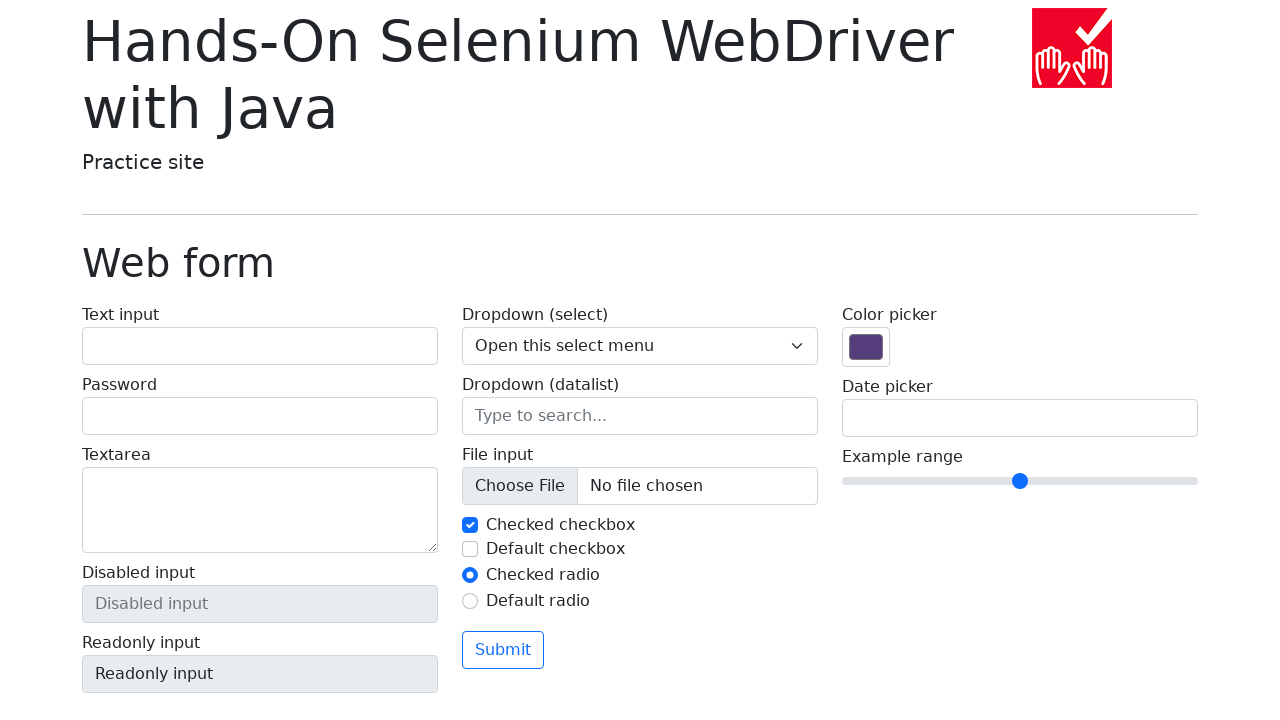

Found 2 checkboxes
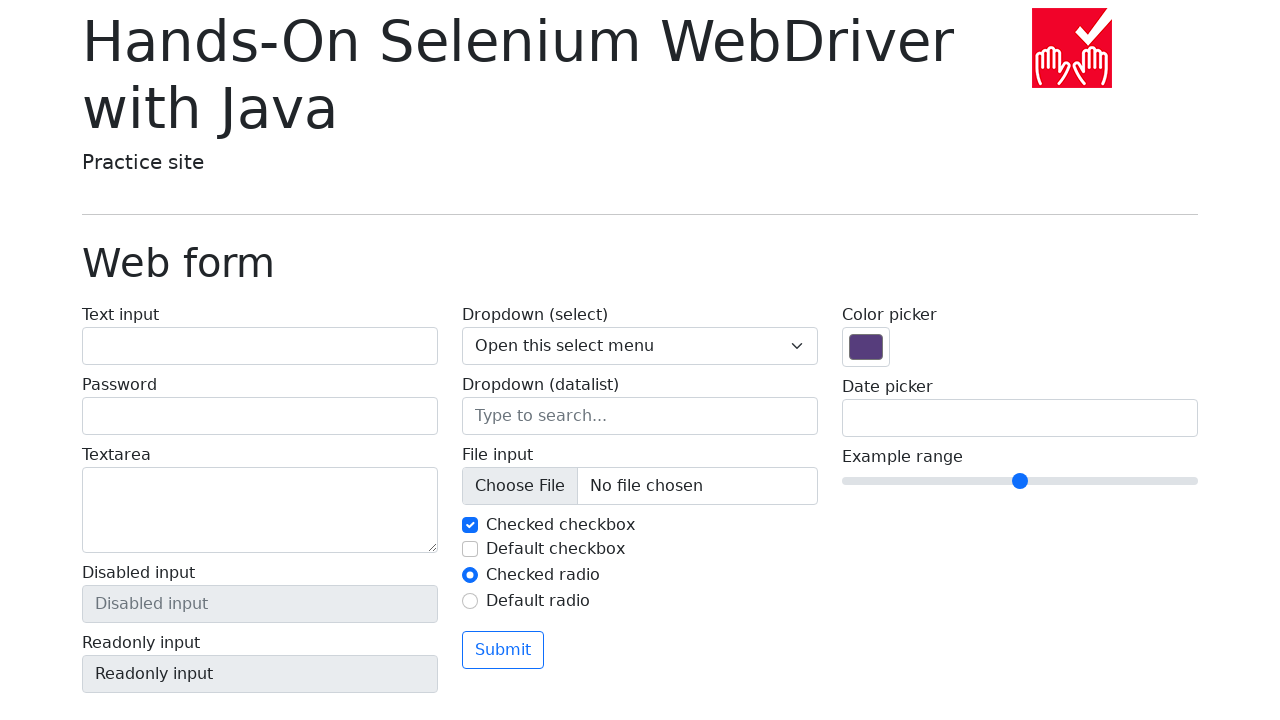

Retrieved checkbox at index 0
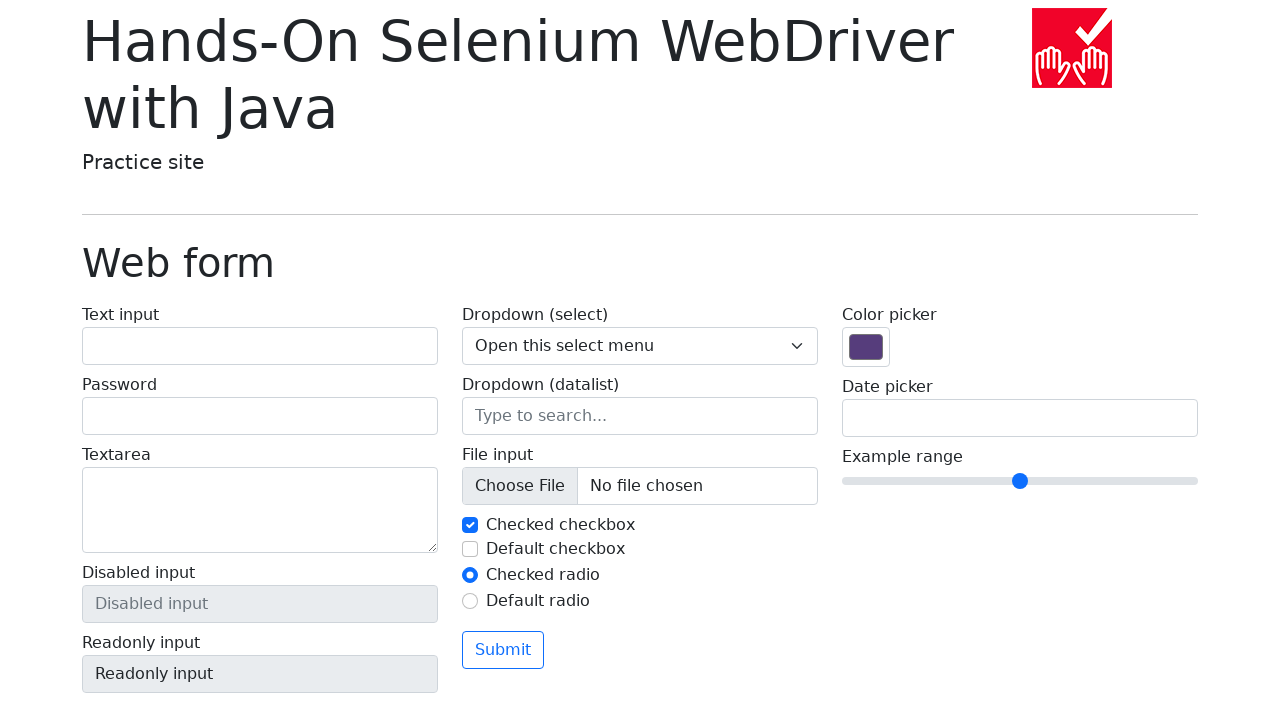

Checkbox at index 0 is already checked, skipping
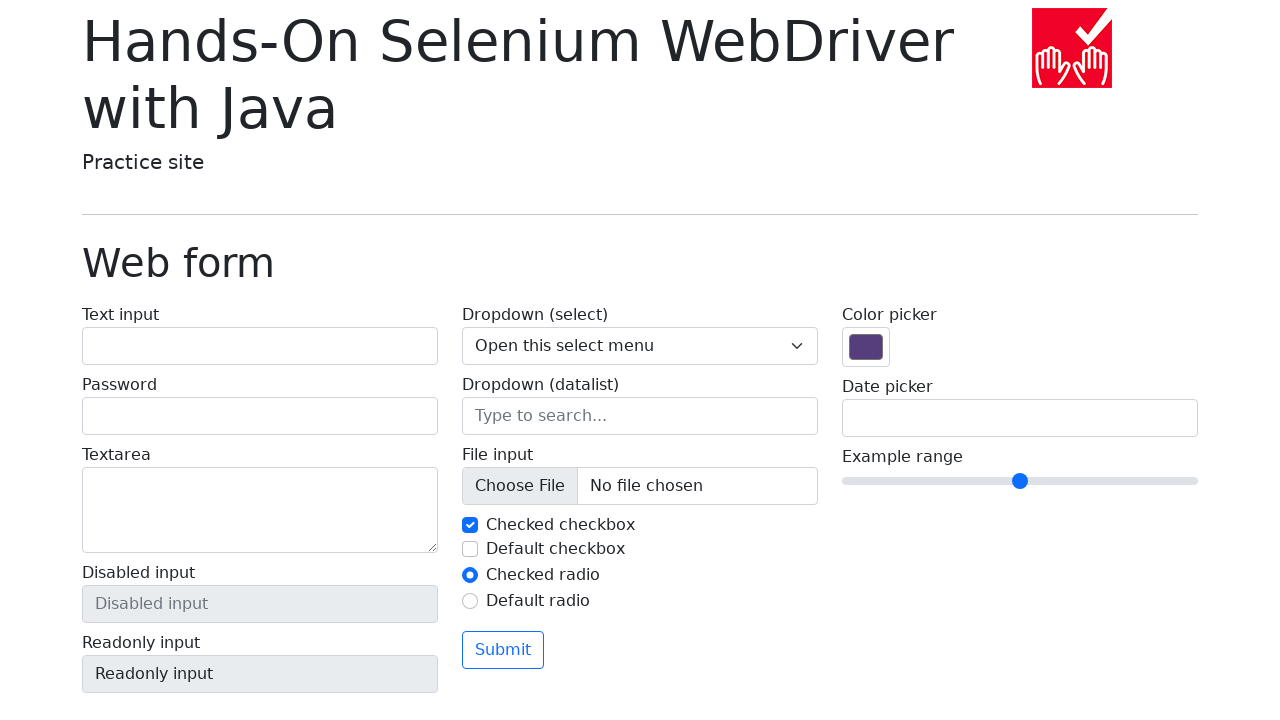

Retrieved checkbox at index 1
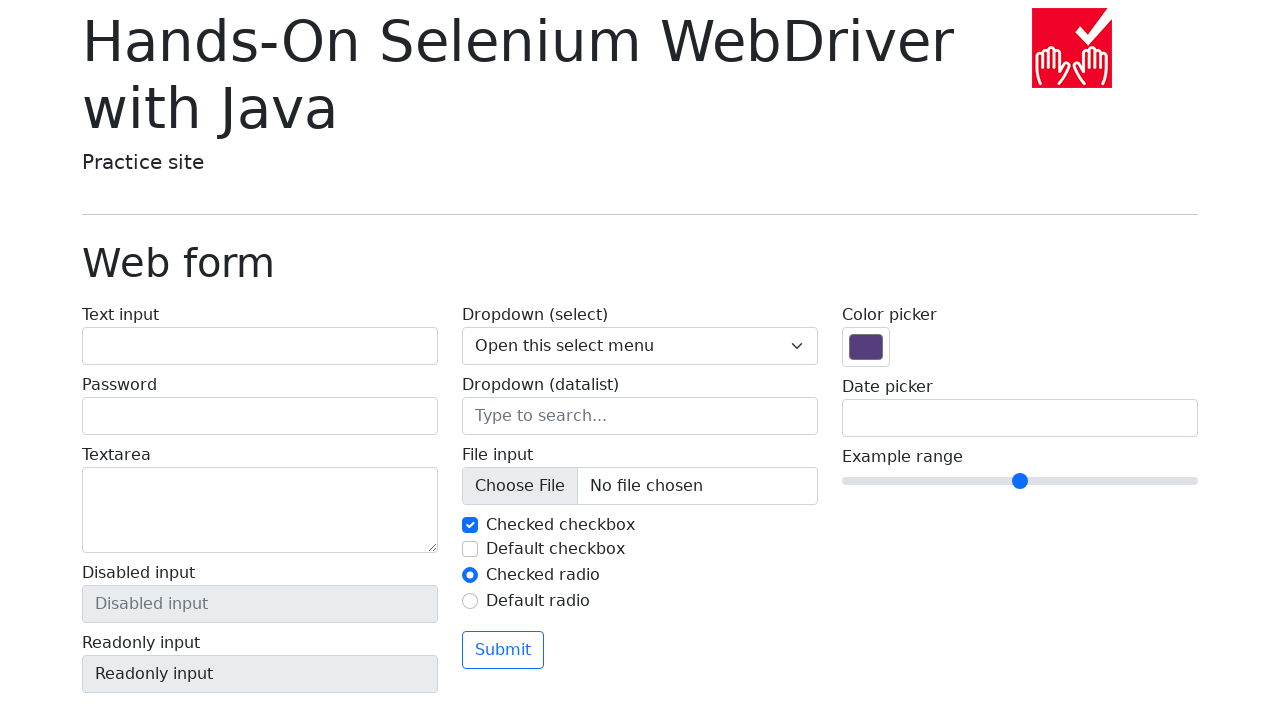

Checkbox at index 1 is not checked
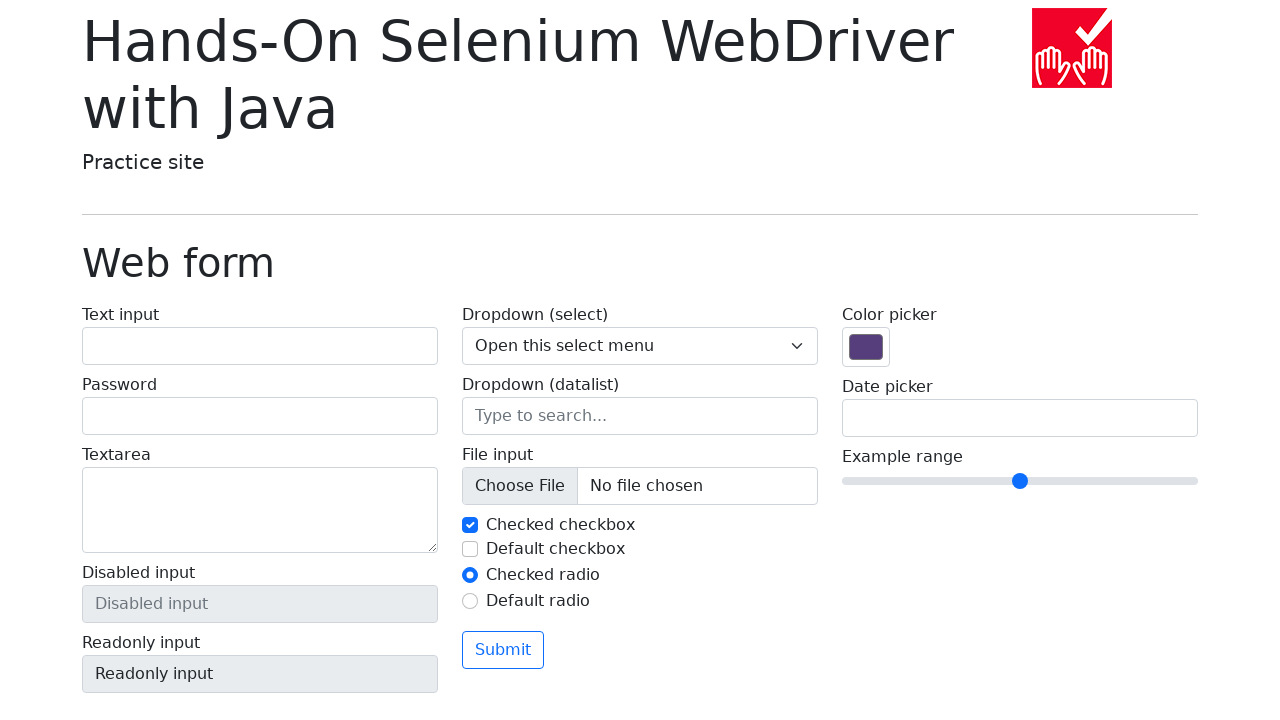

Clicked checkbox at index 1 at (470, 549) on input[name='my-check'] >> nth=1
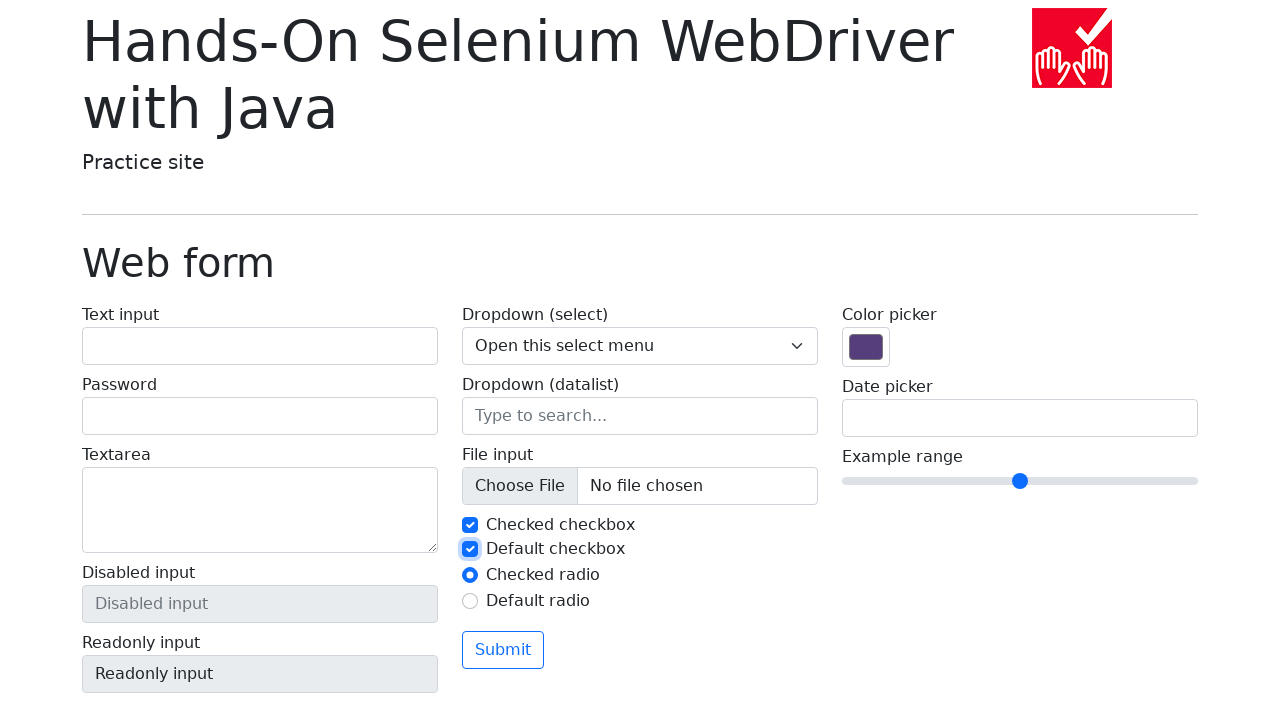

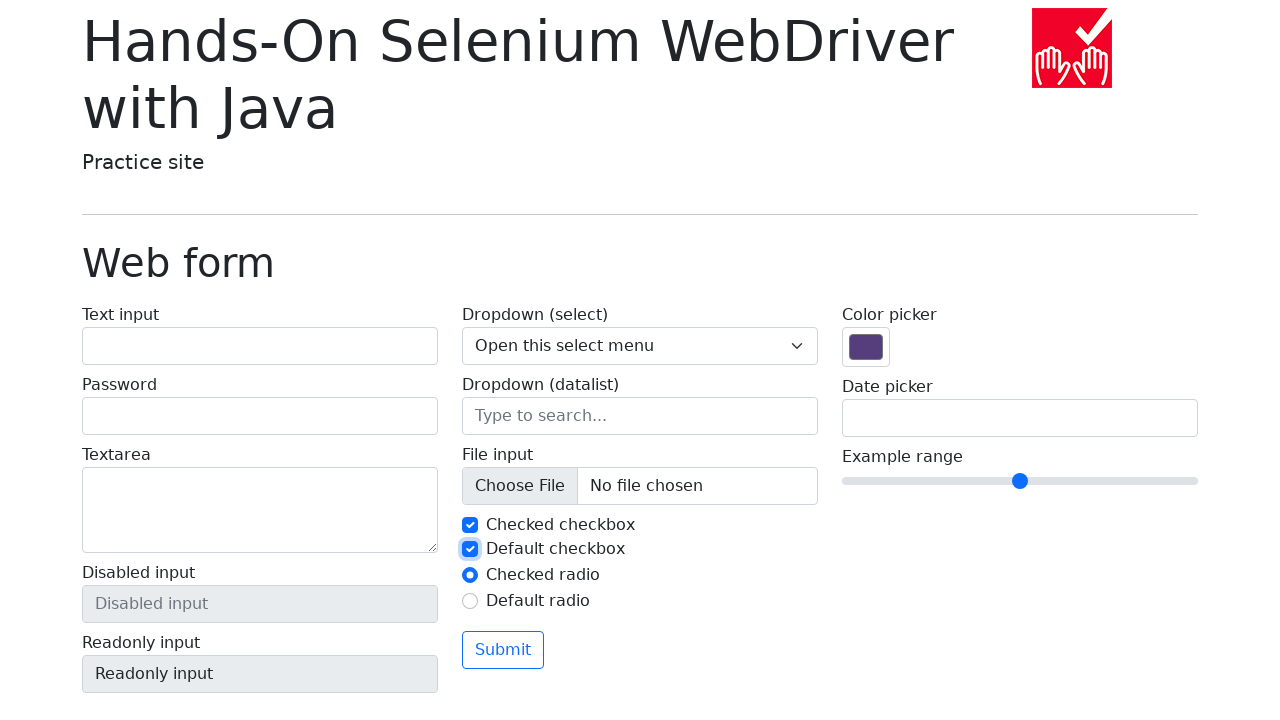